Tests dropdown selection functionality on a registration form by selecting a year from a dropdown menu

Starting URL: http://demo.automationtesting.in/Register.html

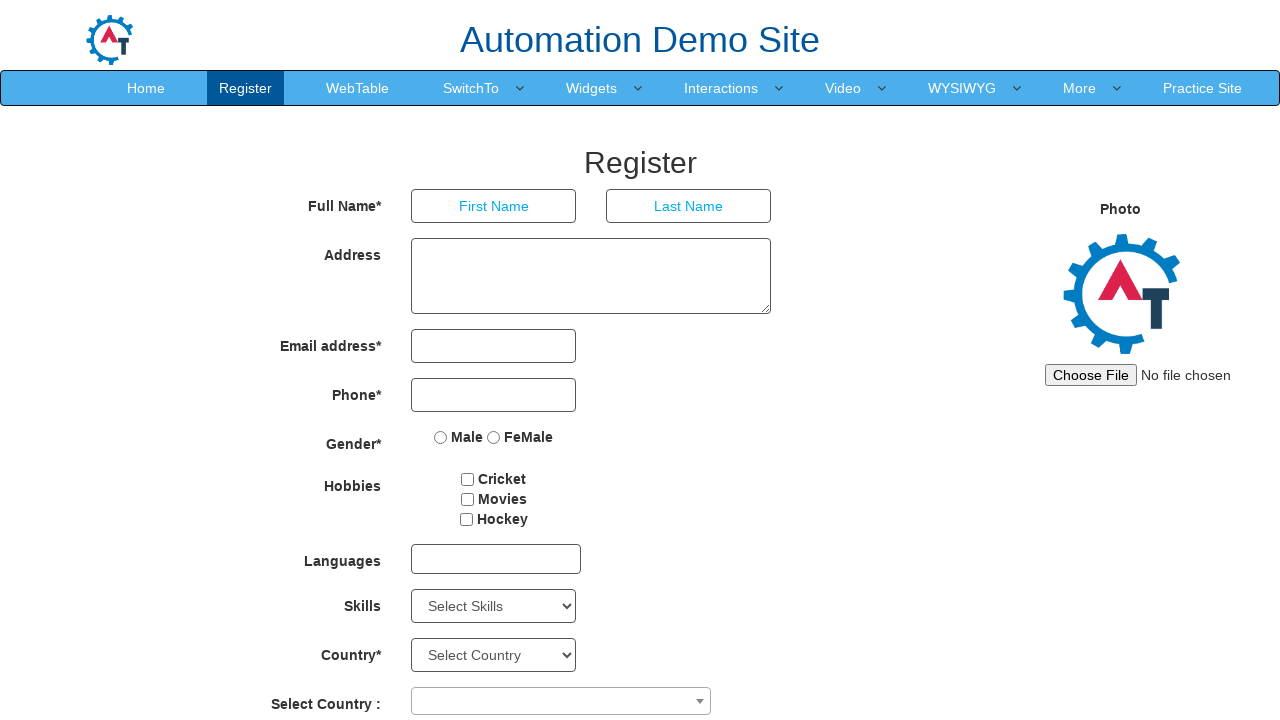

Selected year 2000 from the year dropdown menu on [ng-model='yearbox']
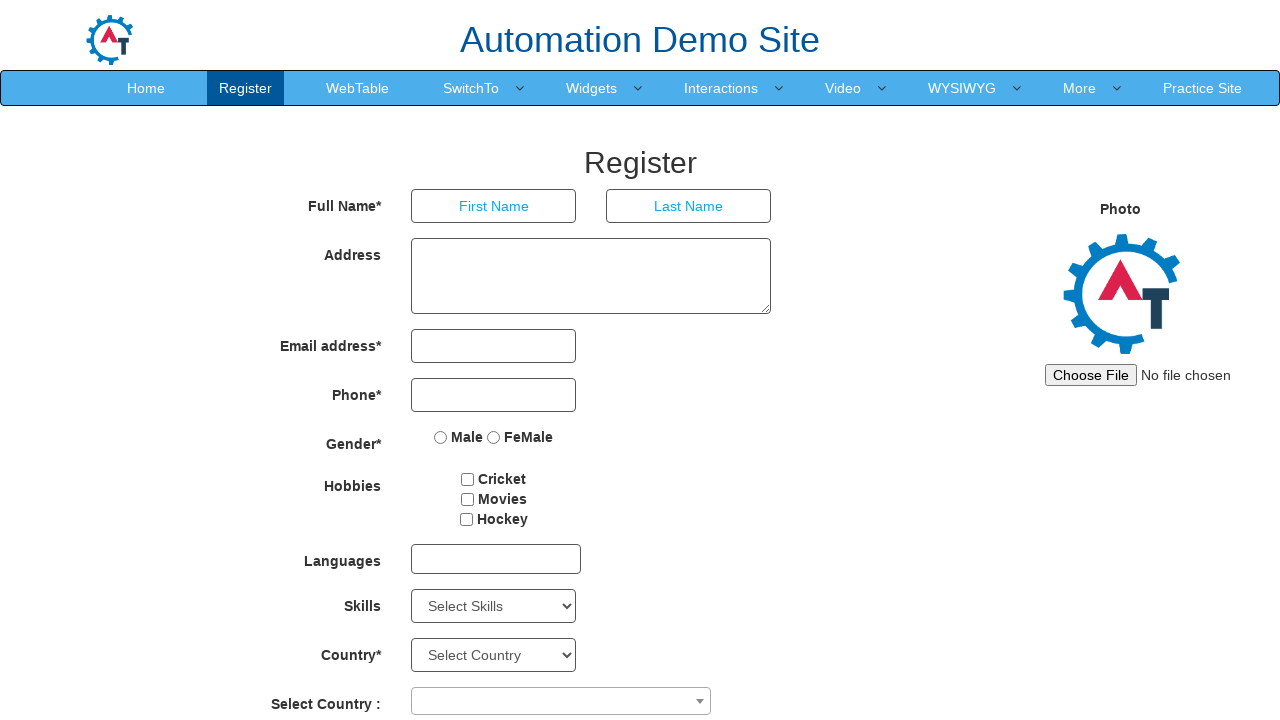

Retrieved the selected year value from dropdown
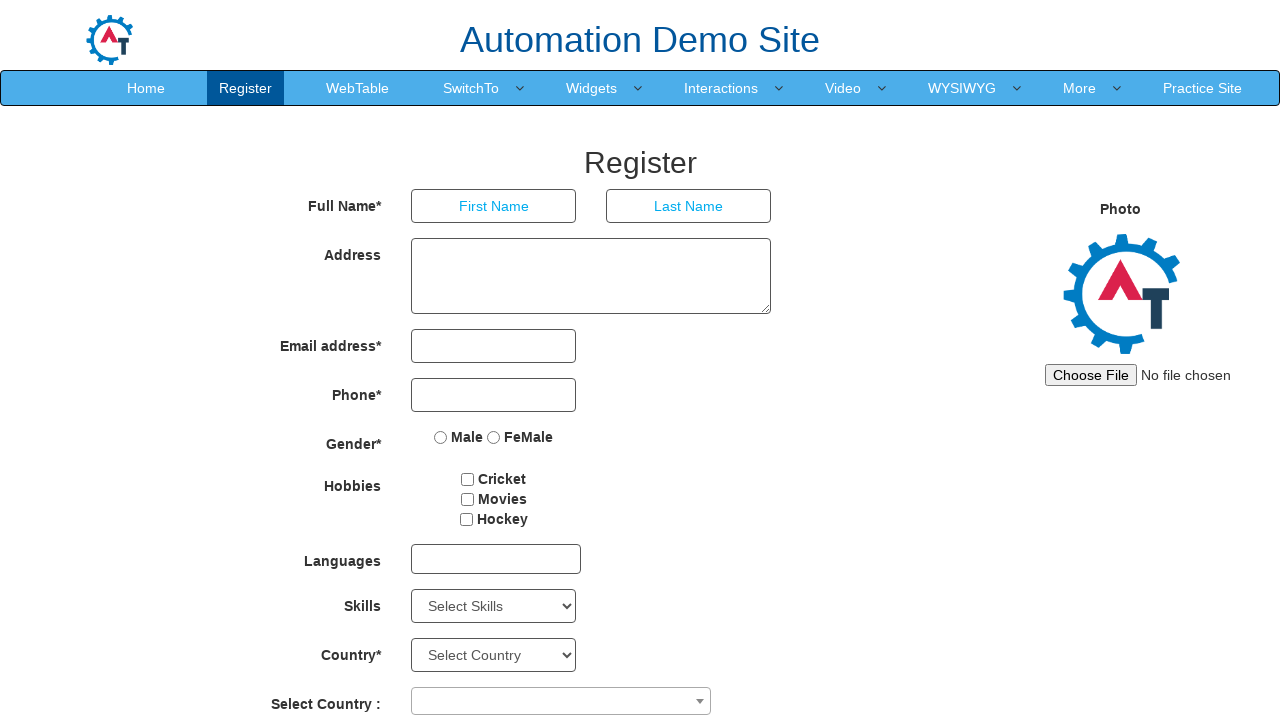

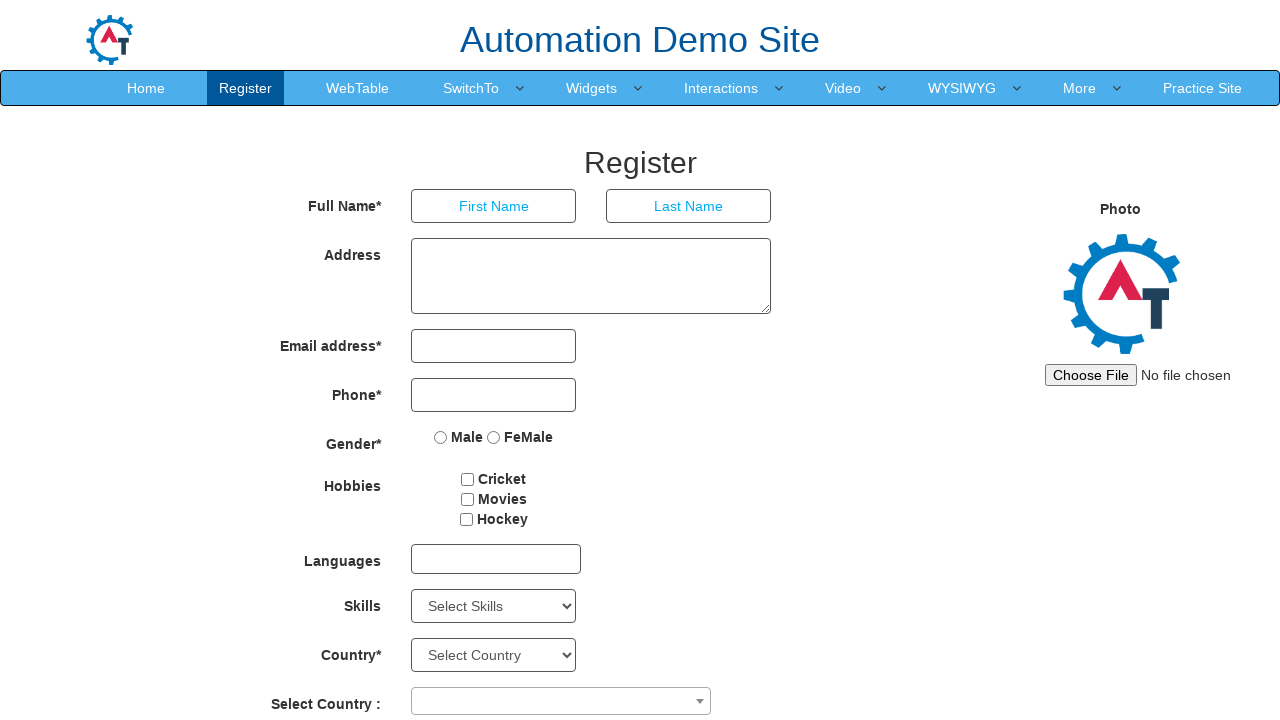